Tests selecting a dropdown option by its value attribute, selecting the option with value "value3"

Starting URL: https://kristinek.github.io/site/examples/actions

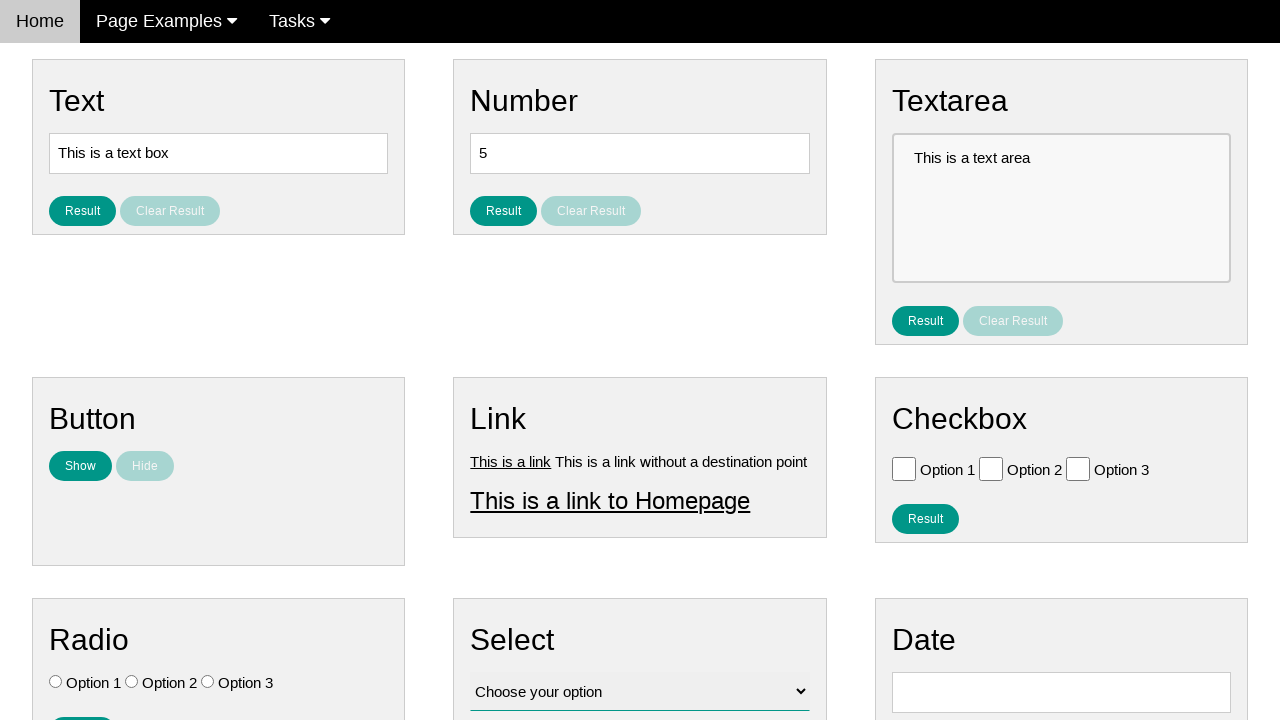

Navigated to actions example page
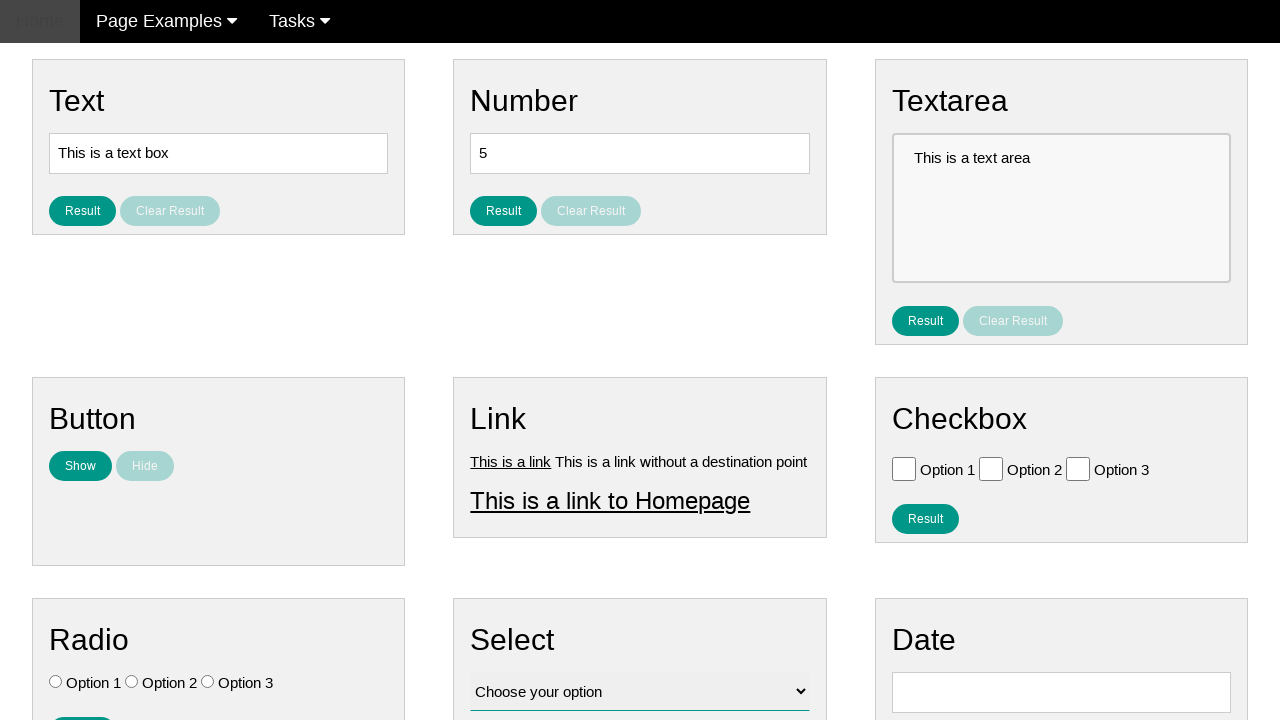

Selected dropdown option with value 'value3' on #vfb-12
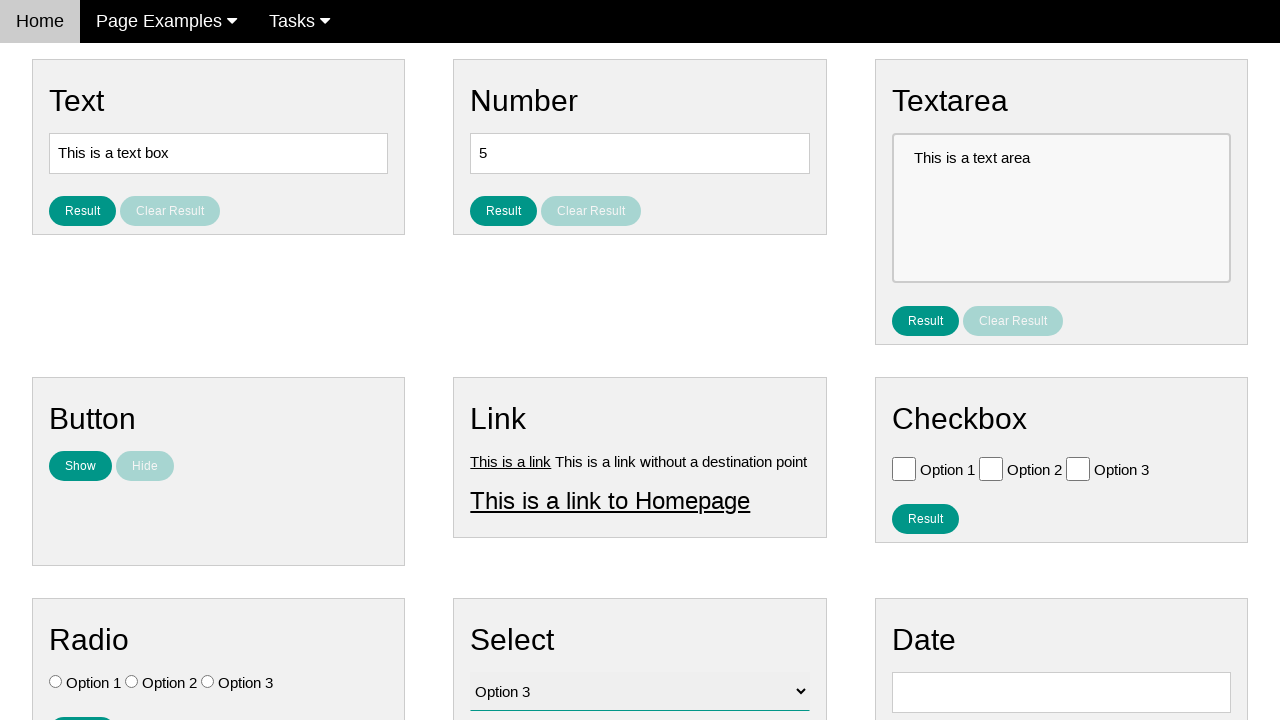

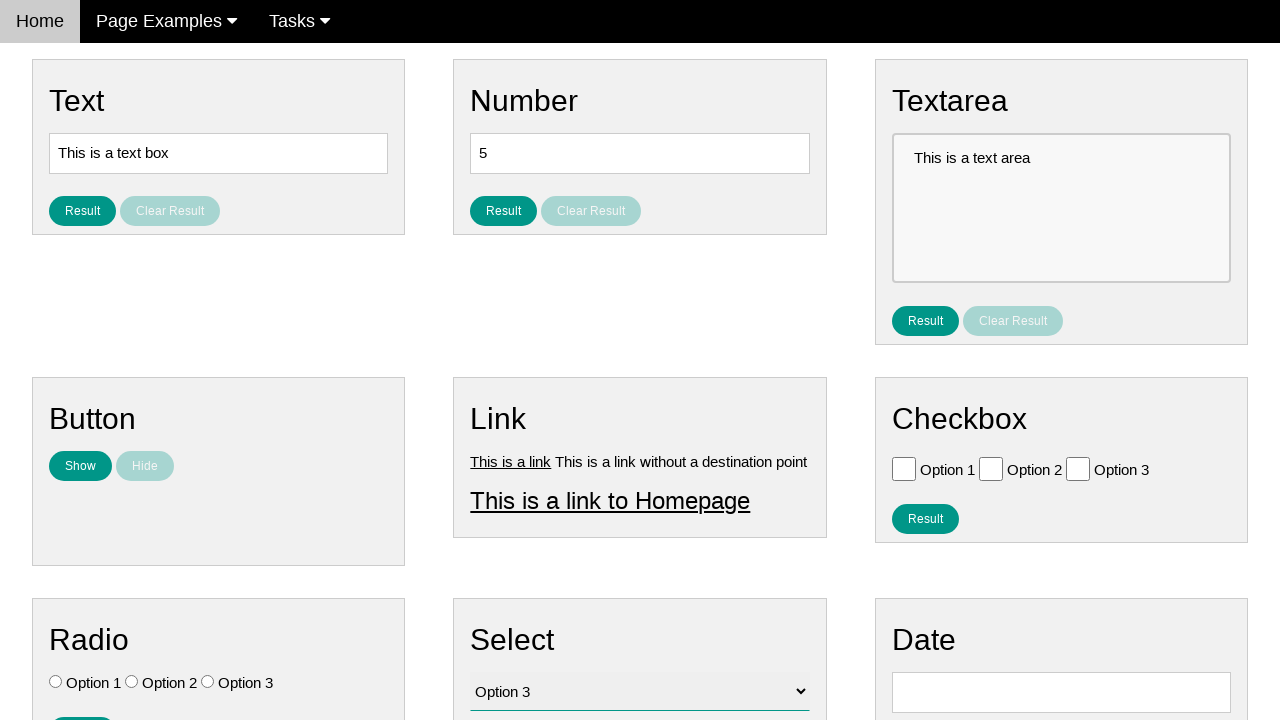